Tests drag and drop functionality by dragging an element from one location and dropping it to another location

Starting URL: https://www.leafground.com/drag.xhtml

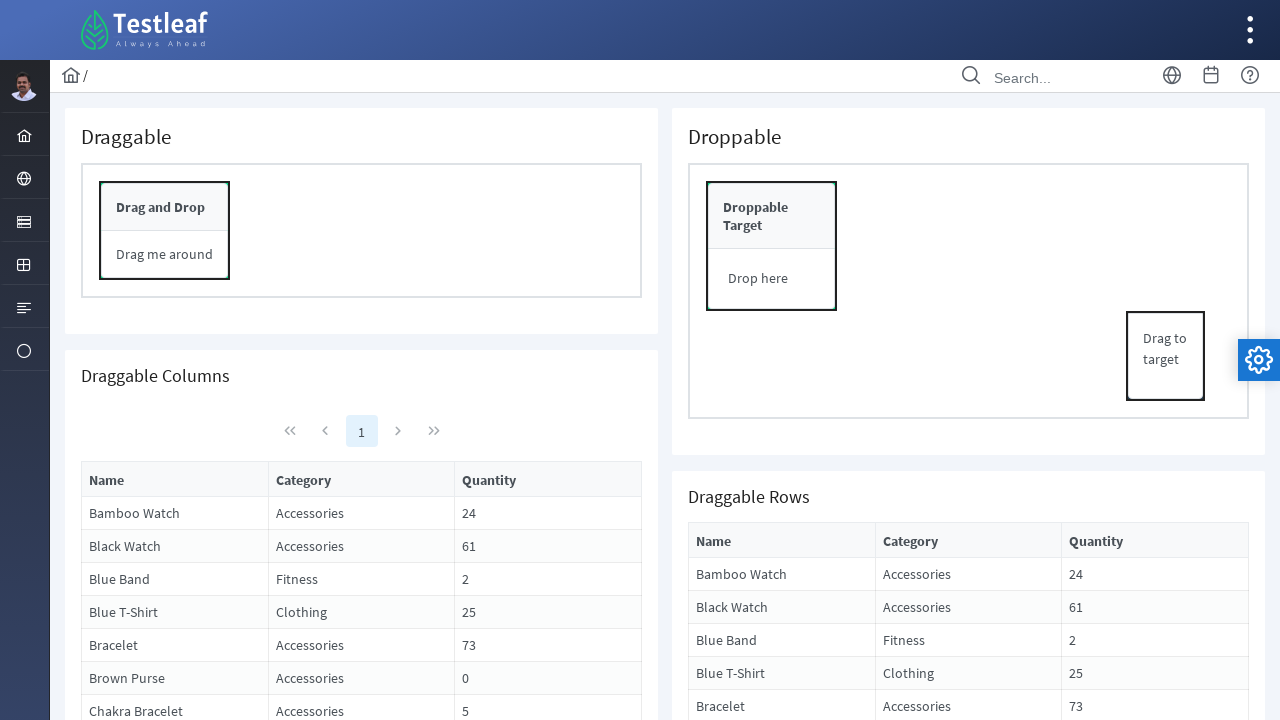

Located source element to drag
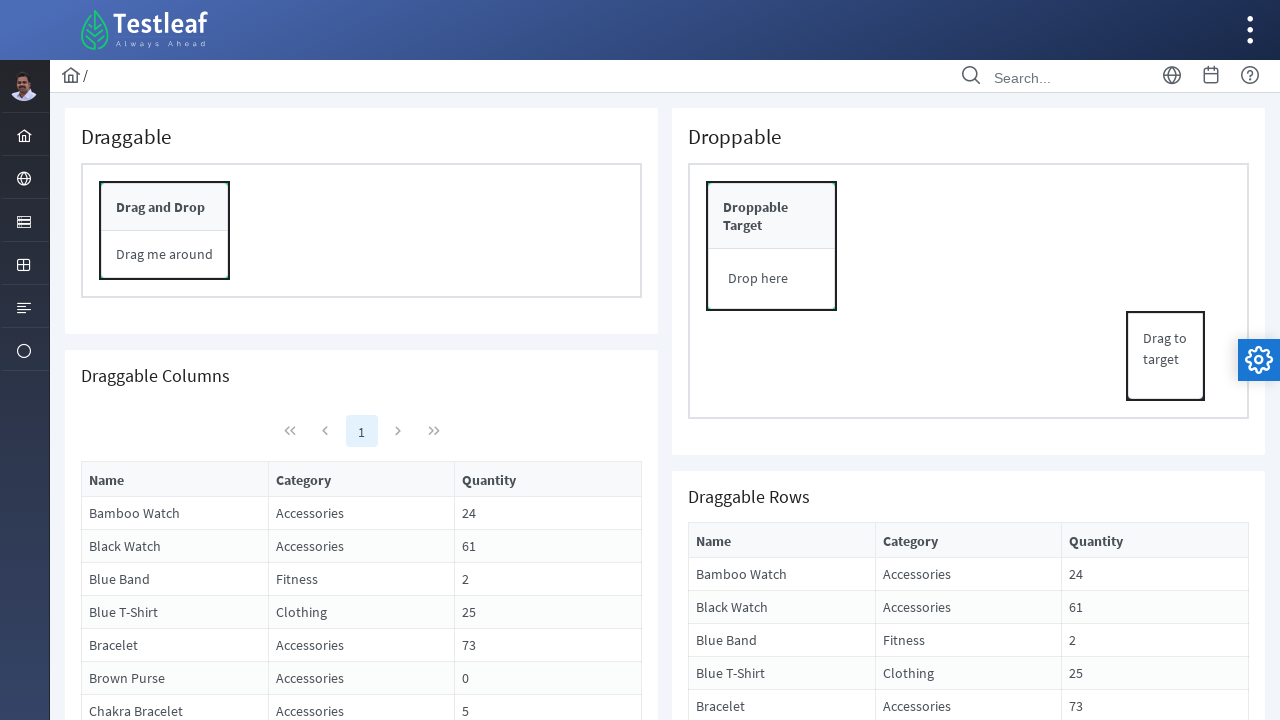

Located target element for drop
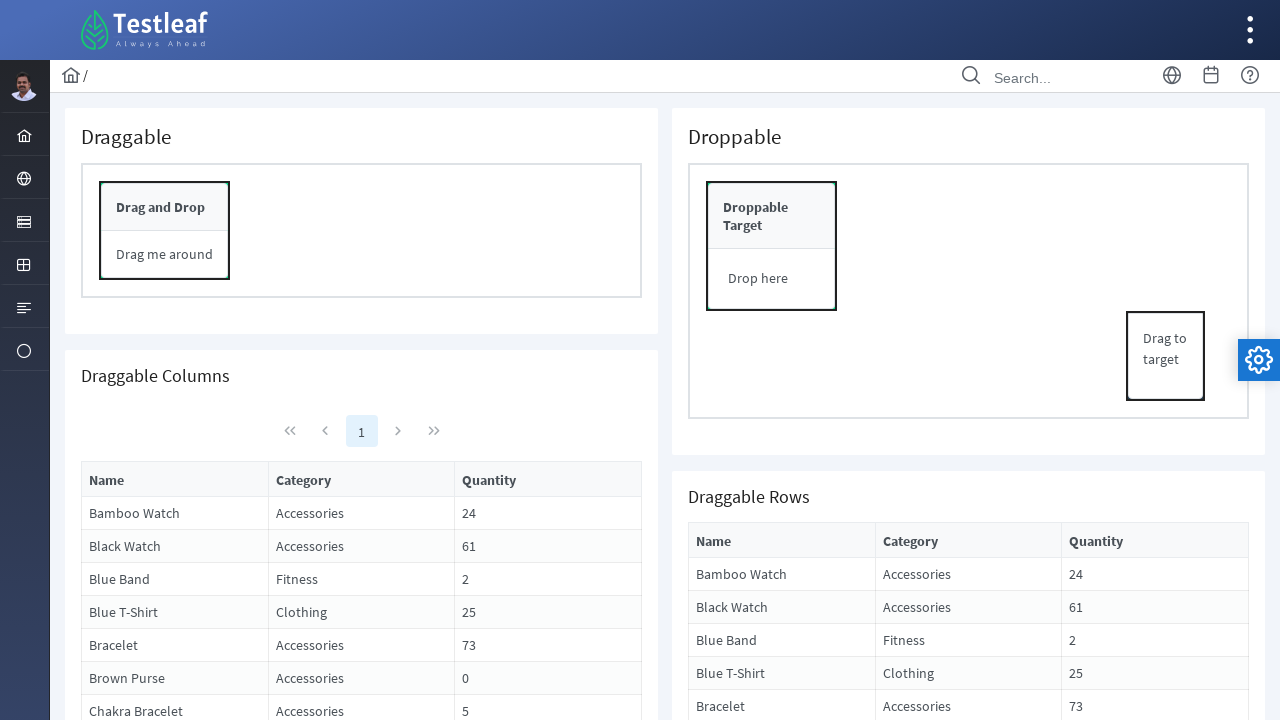

Dragged source element to target element at (772, 279)
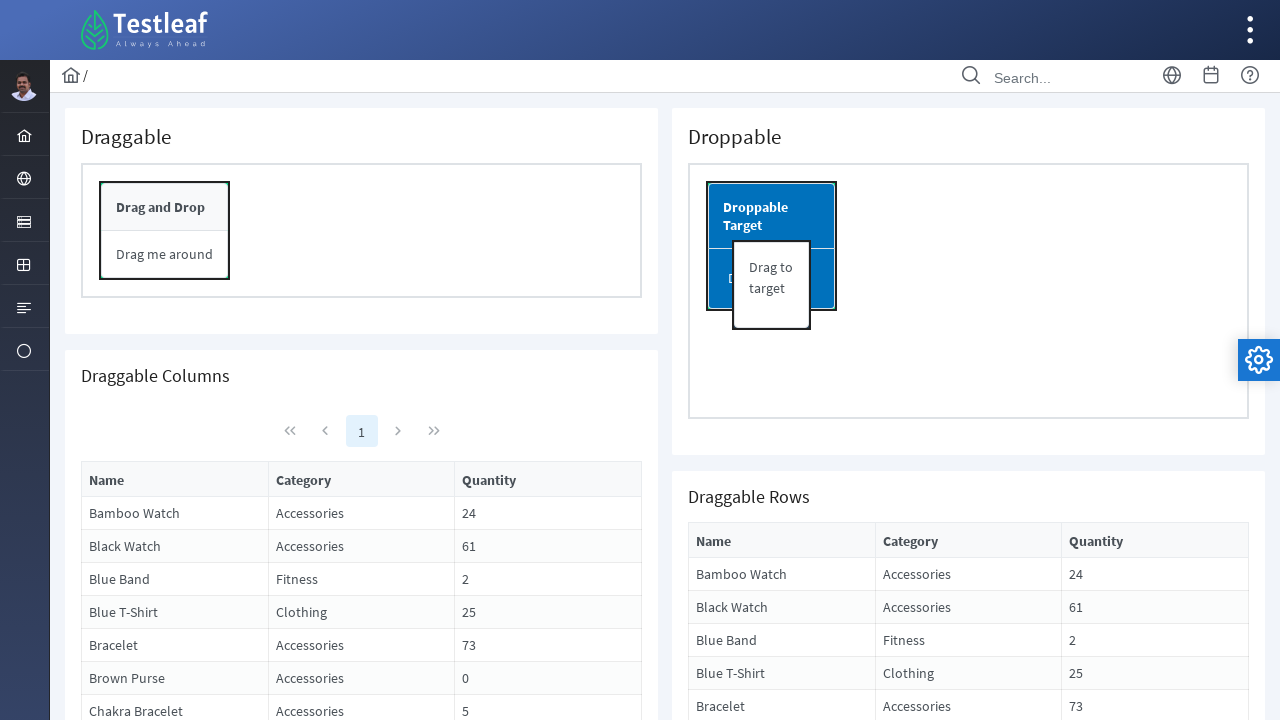

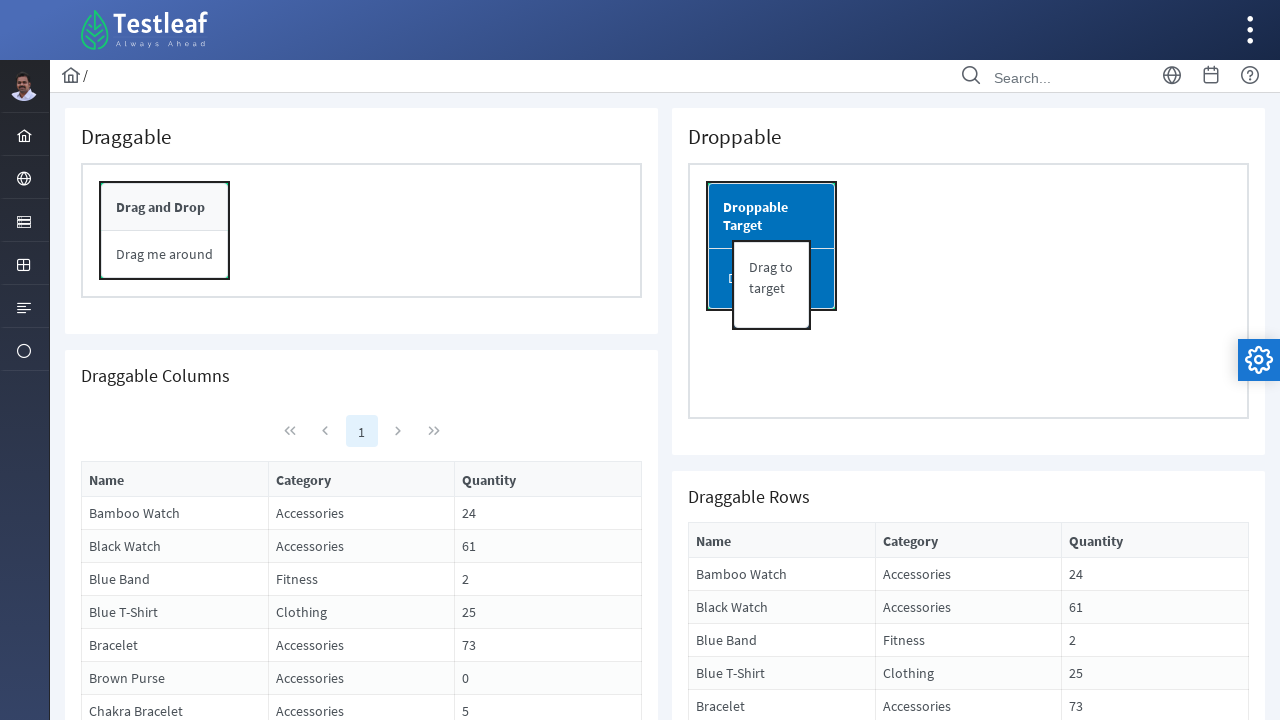